Tests the book store search functionality by entering text in the search field, verifying the clear button appears, and then clearing the search

Starting URL: https://automationbookstore.dev/

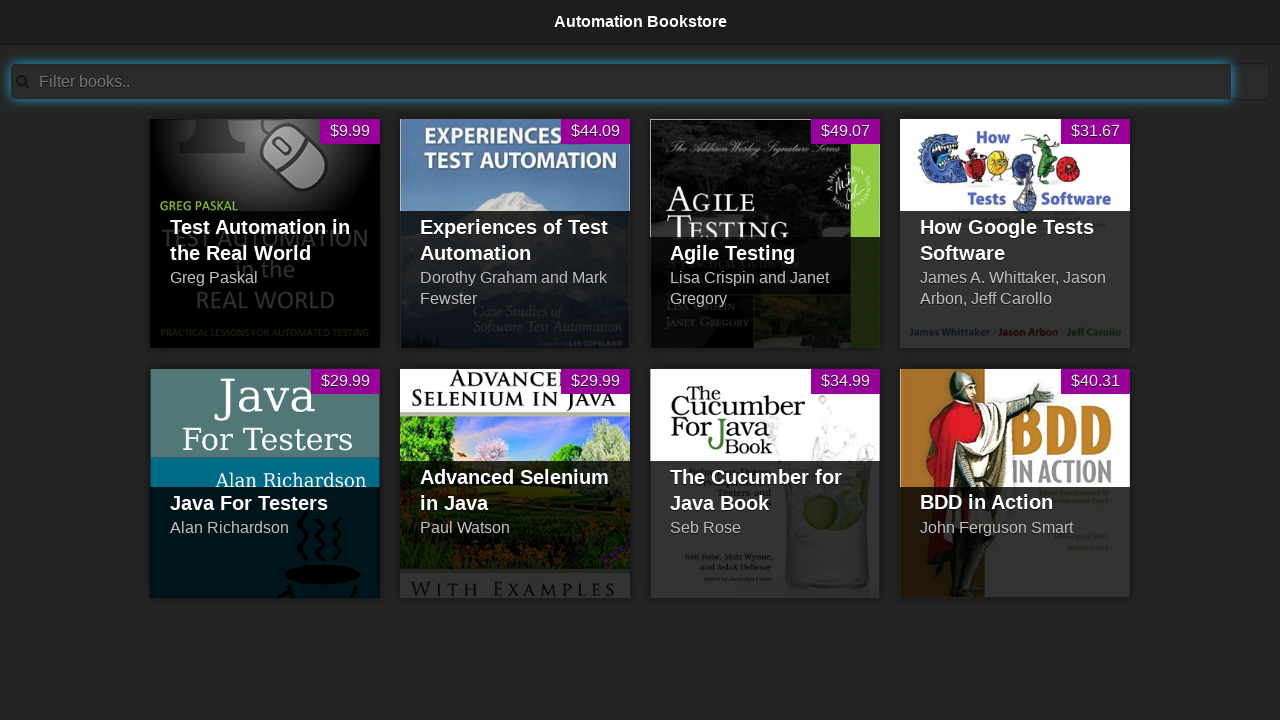

Entered 'abcd' in the search filter field on input[placeholder='Filter books..']
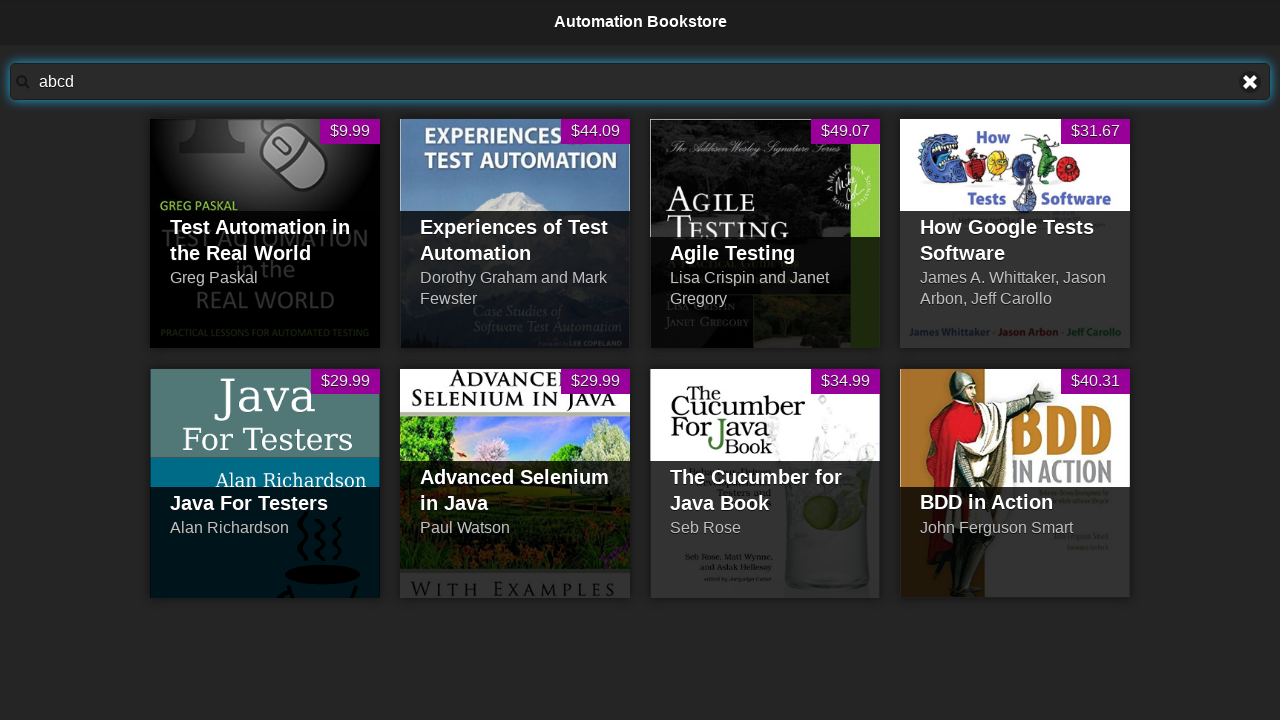

Clicked the 'Clear text' link to clear the search field at (1250, 82) on a:has-text('Clear text')
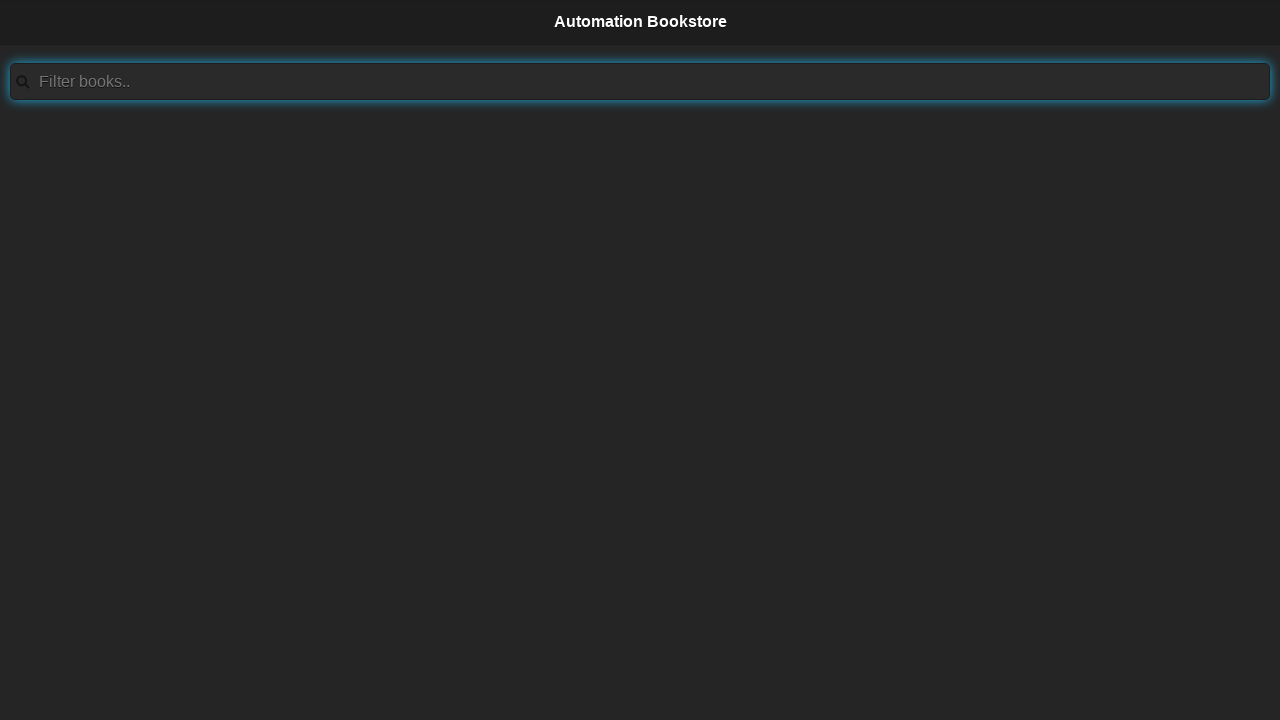

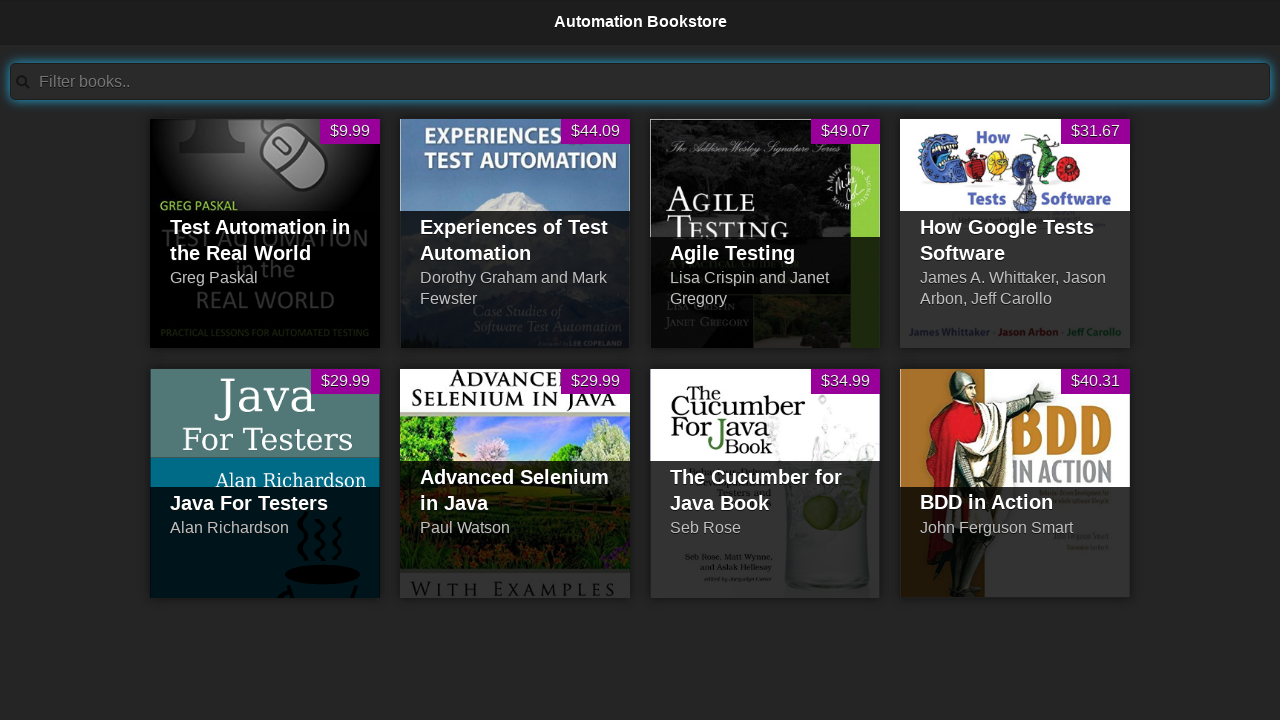